Tests that submitting the registration form without accepting the privacy policy displays an appropriate error message.

Starting URL: https://ecommerce-playground.lambdatest.io/index.php?route=account/register

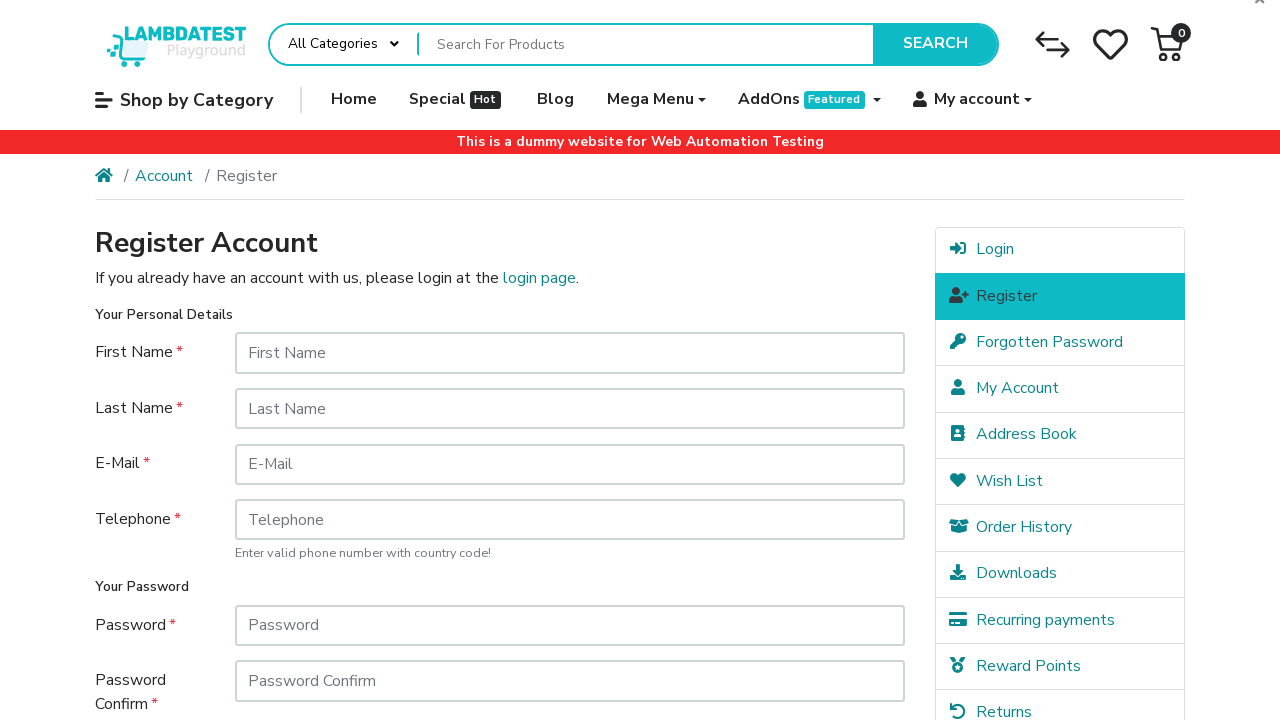

Filled first name field with 'John' on input[name='firstname']
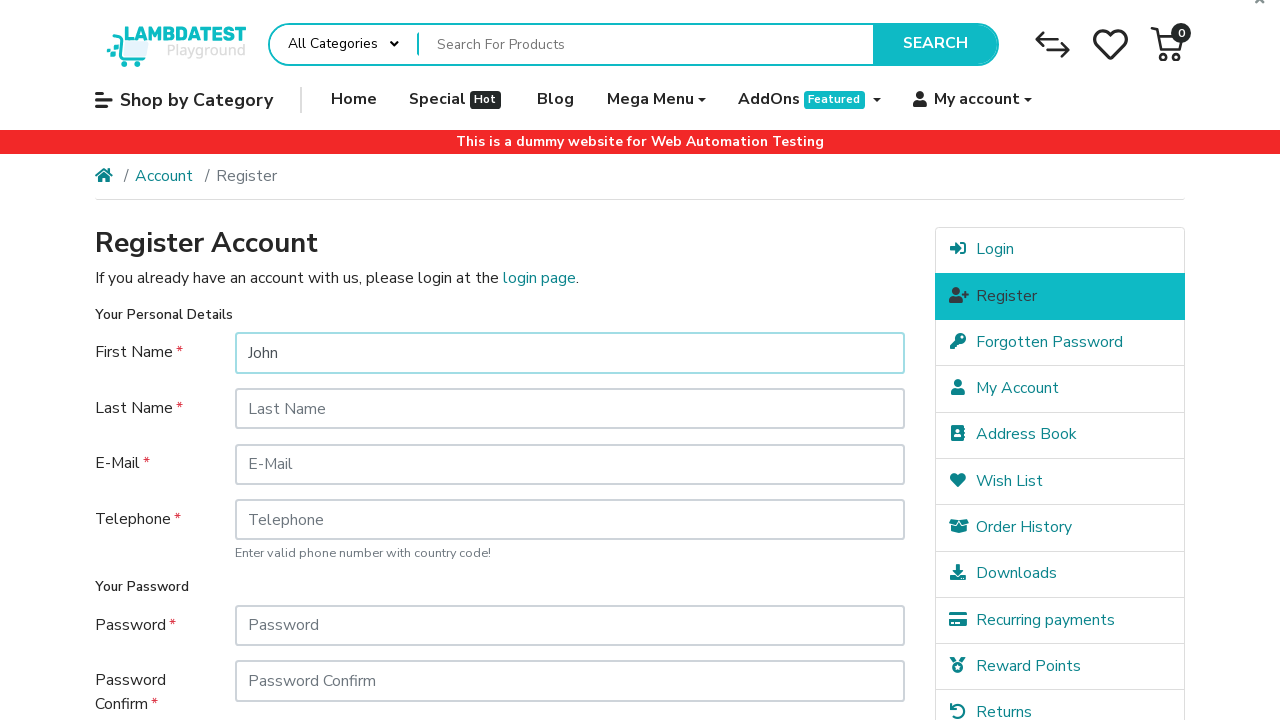

Filled last name field with 'Doe' on input[name='lastname']
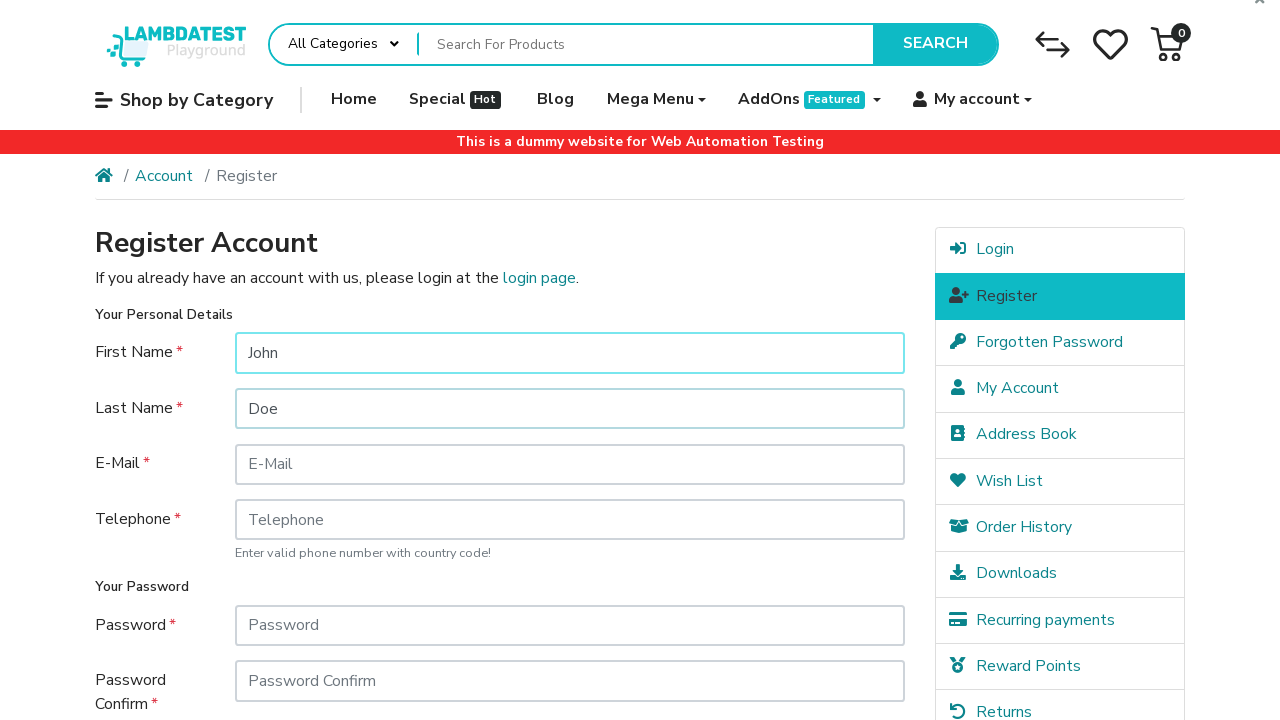

Filled email field with 'testuser3156@example.com' on input[name='email']
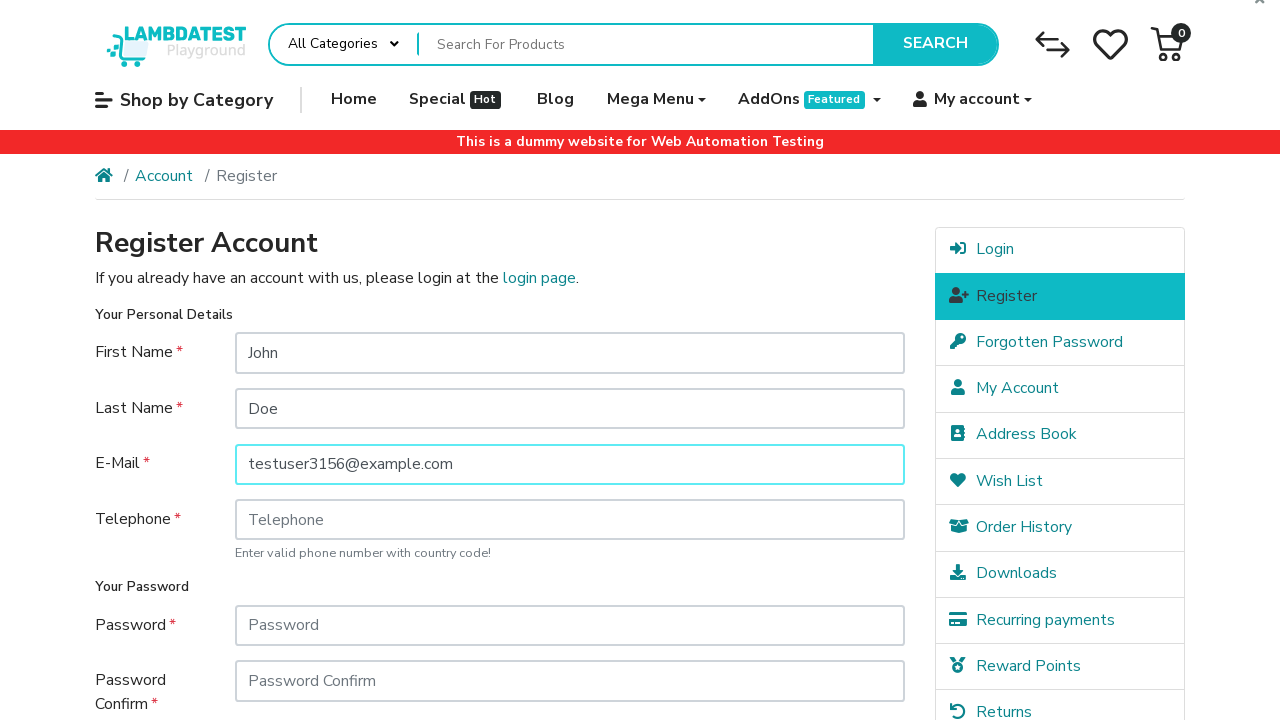

Filled phone number field with '01234567' on input[name='telephone']
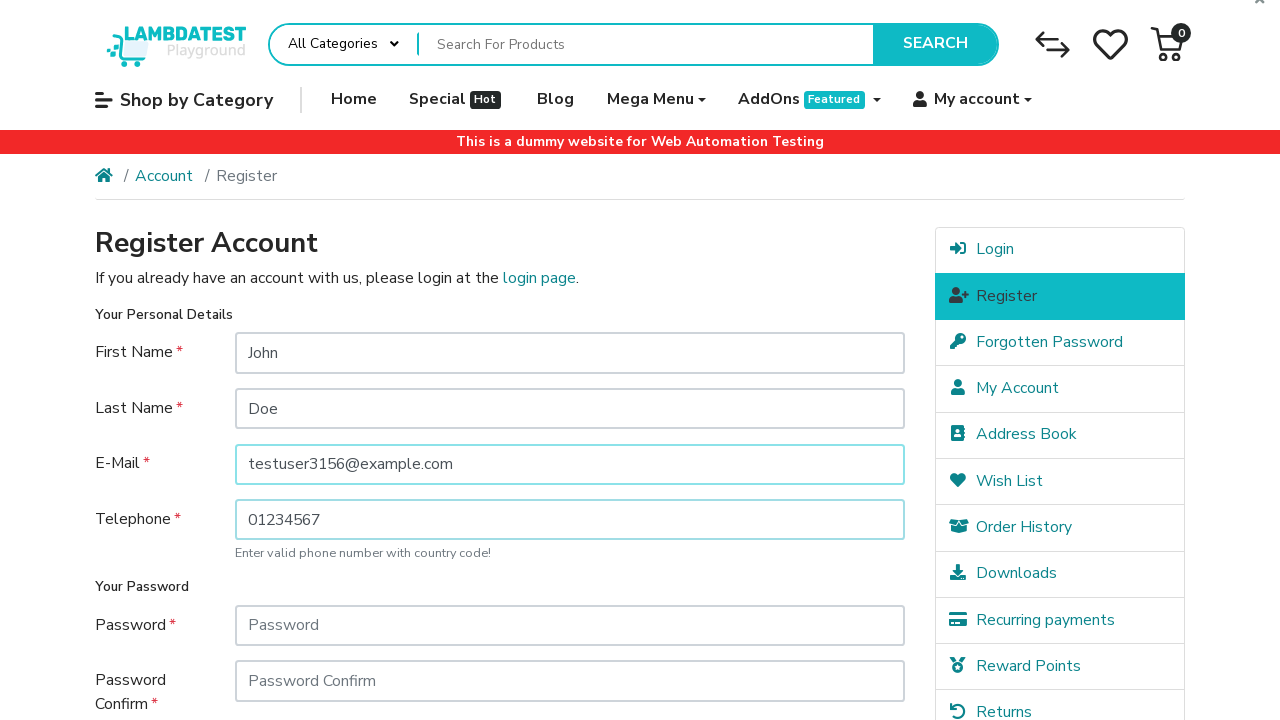

Filled password field with 'Password123!' on input[name='password']
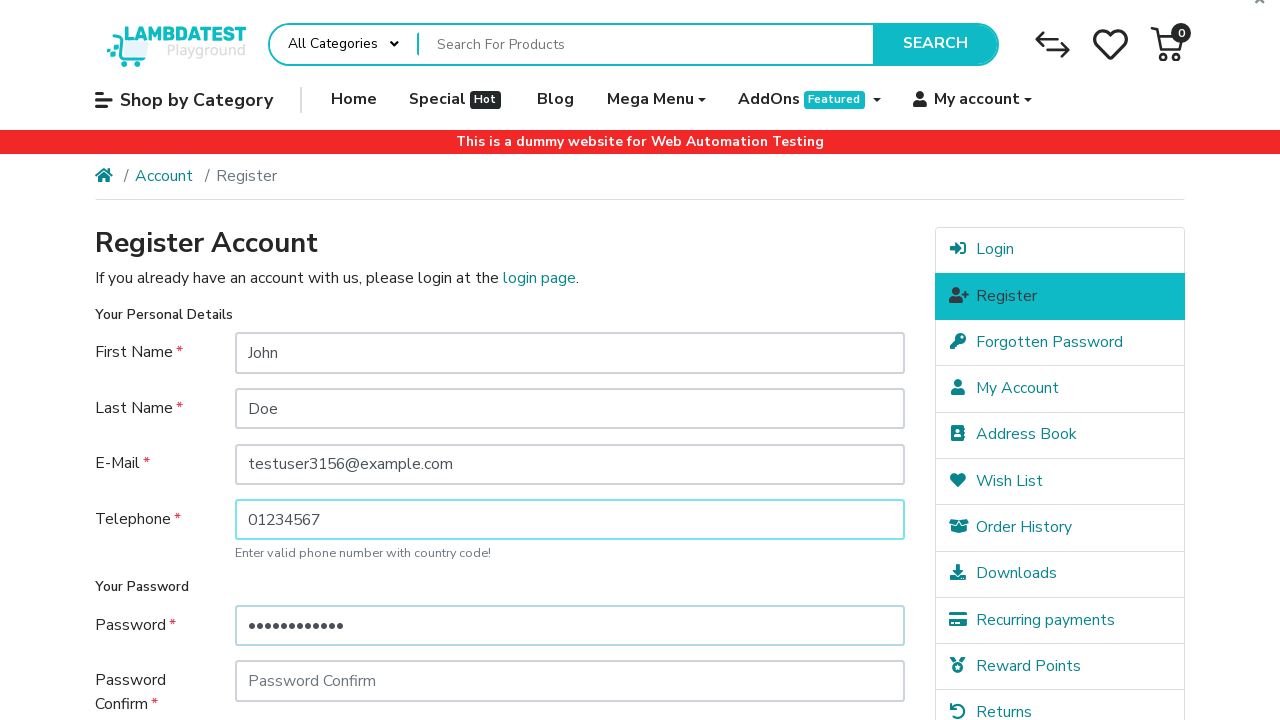

Filled password confirmation field with 'Password123!' on input[name='confirm']
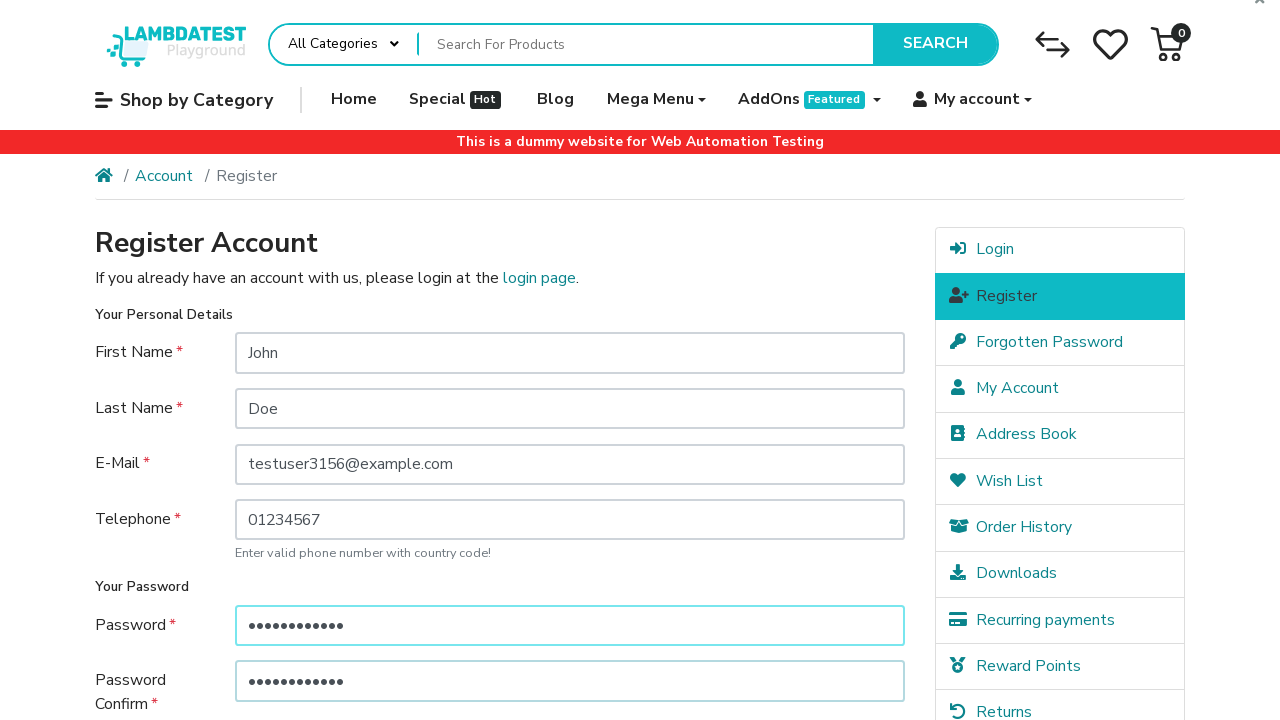

Clicked Continue button without accepting privacy policy at (858, 578) on input[type='submit'][value='Continue'], button:has-text('Continue')
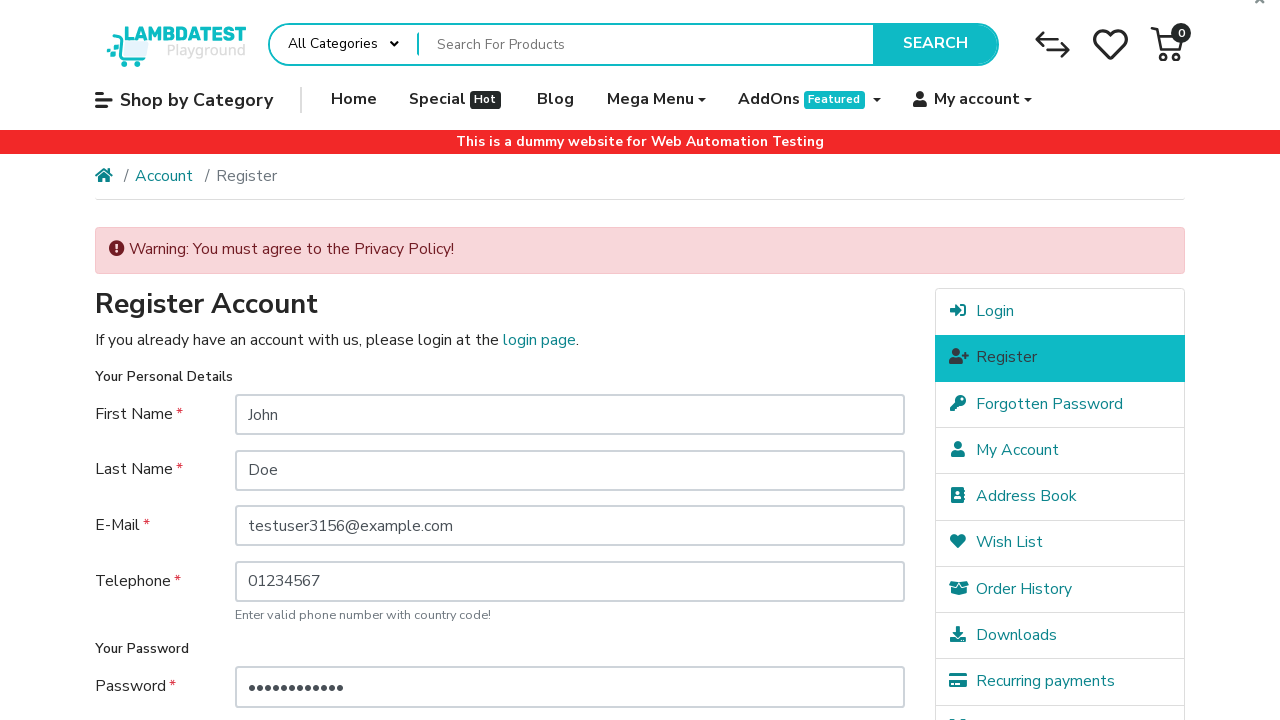

Privacy policy error message appeared as expected
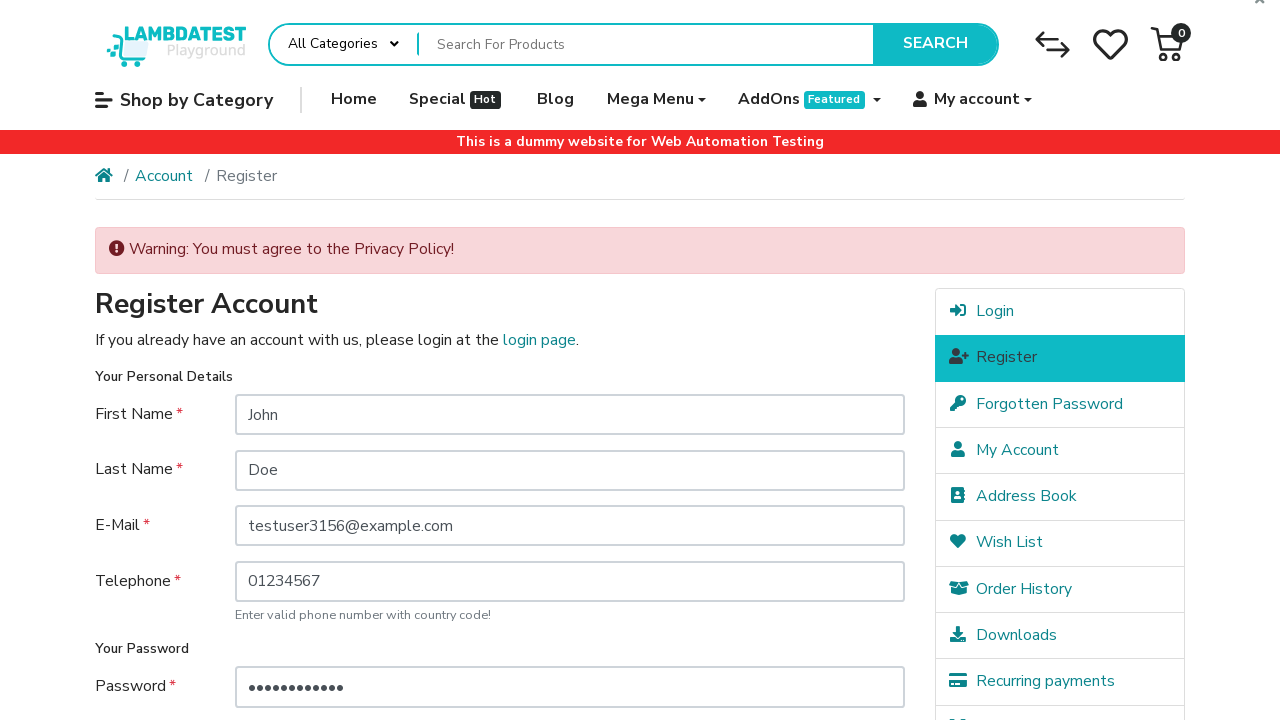

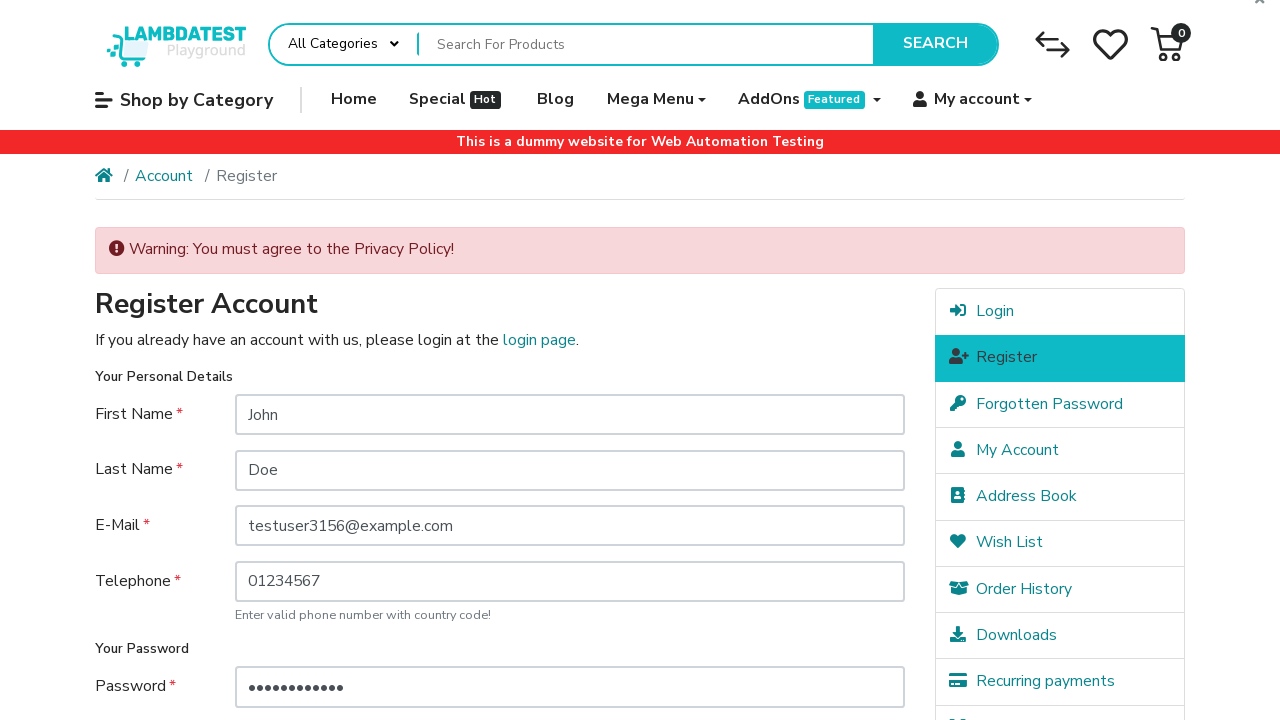